Tests page scrolling functionality by performing multiple scroll actions on the Selenium documentation website

Starting URL: https://www.selenium.dev/

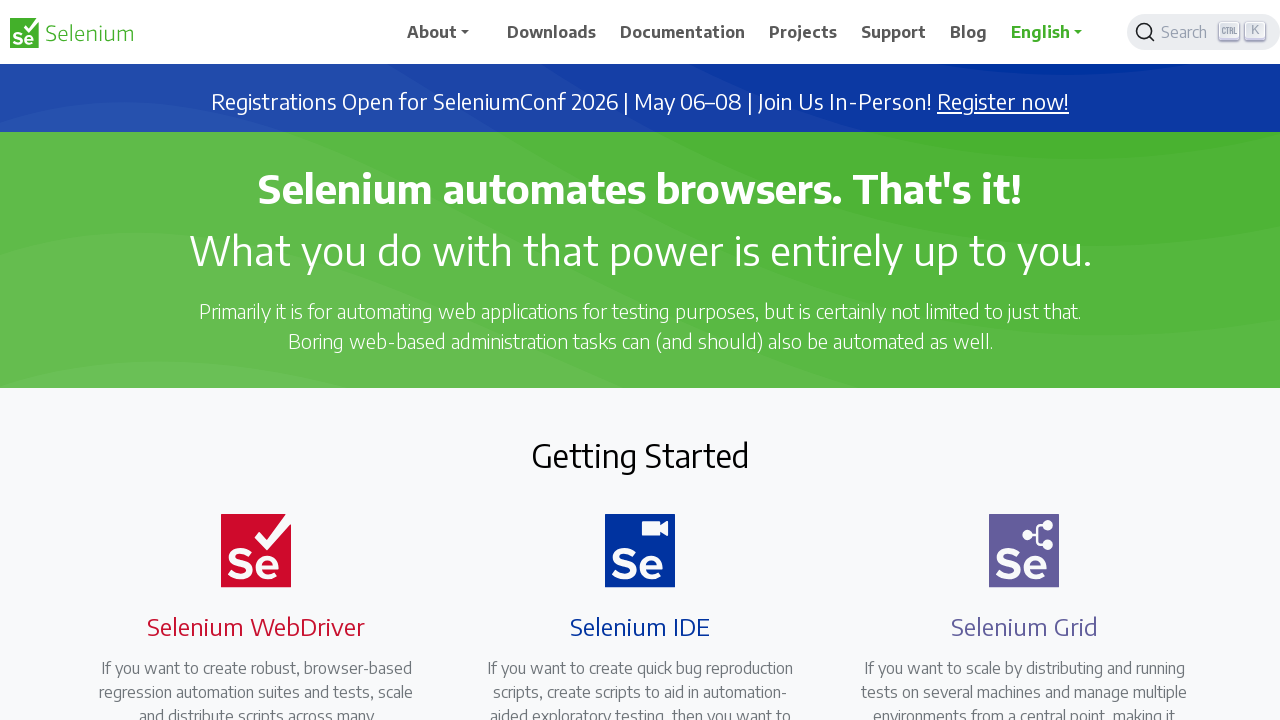

Scrolled down 300 pixels using JavaScript
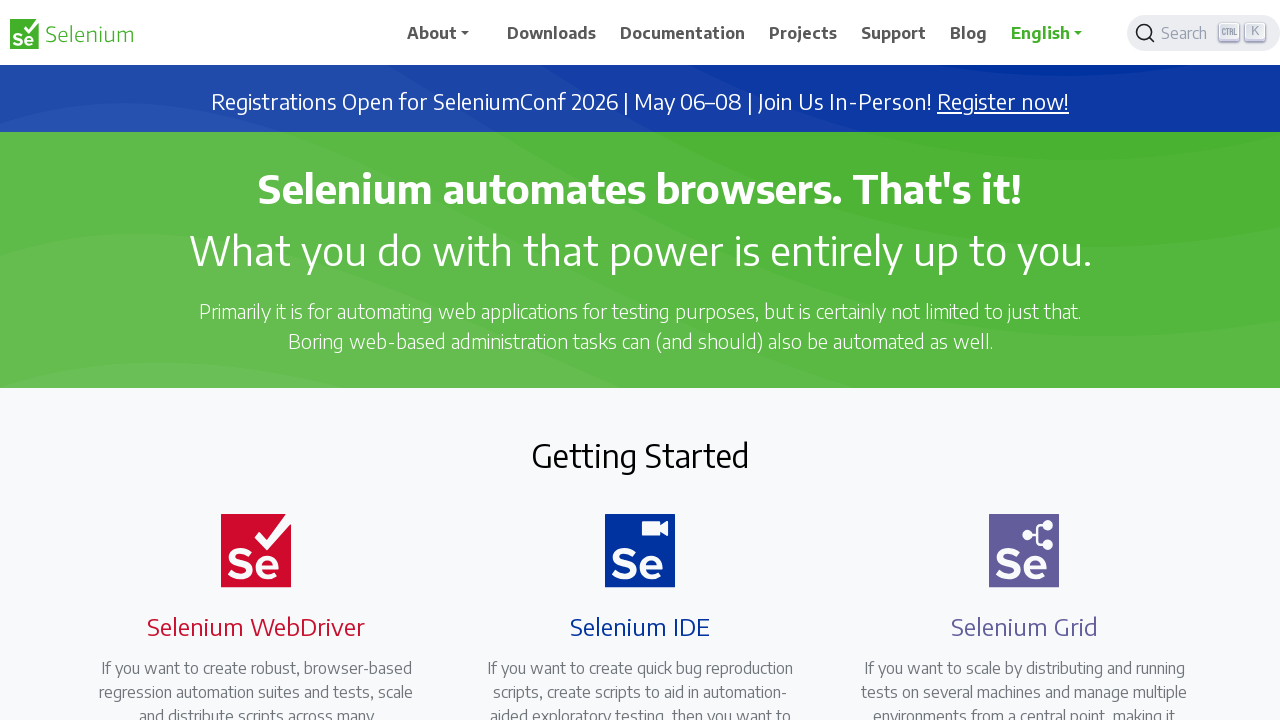

Waited 1 second for page content to settle
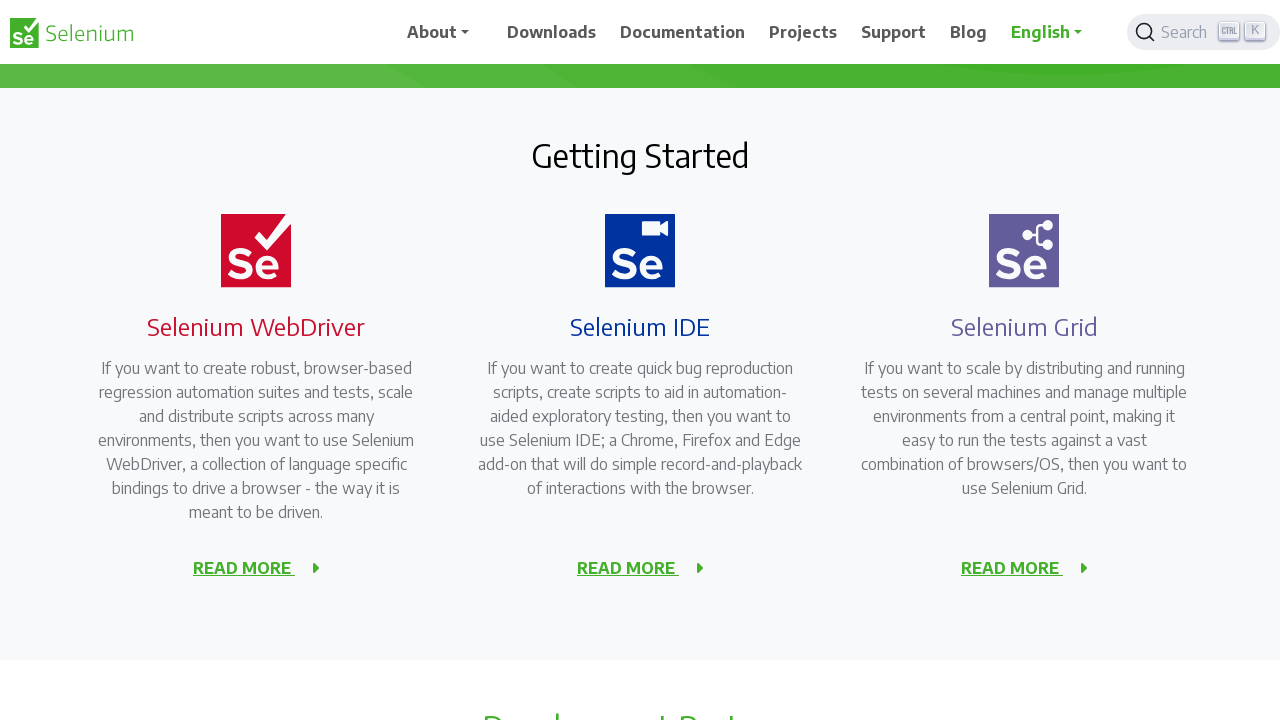

Scrolled down 300 pixels using JavaScript
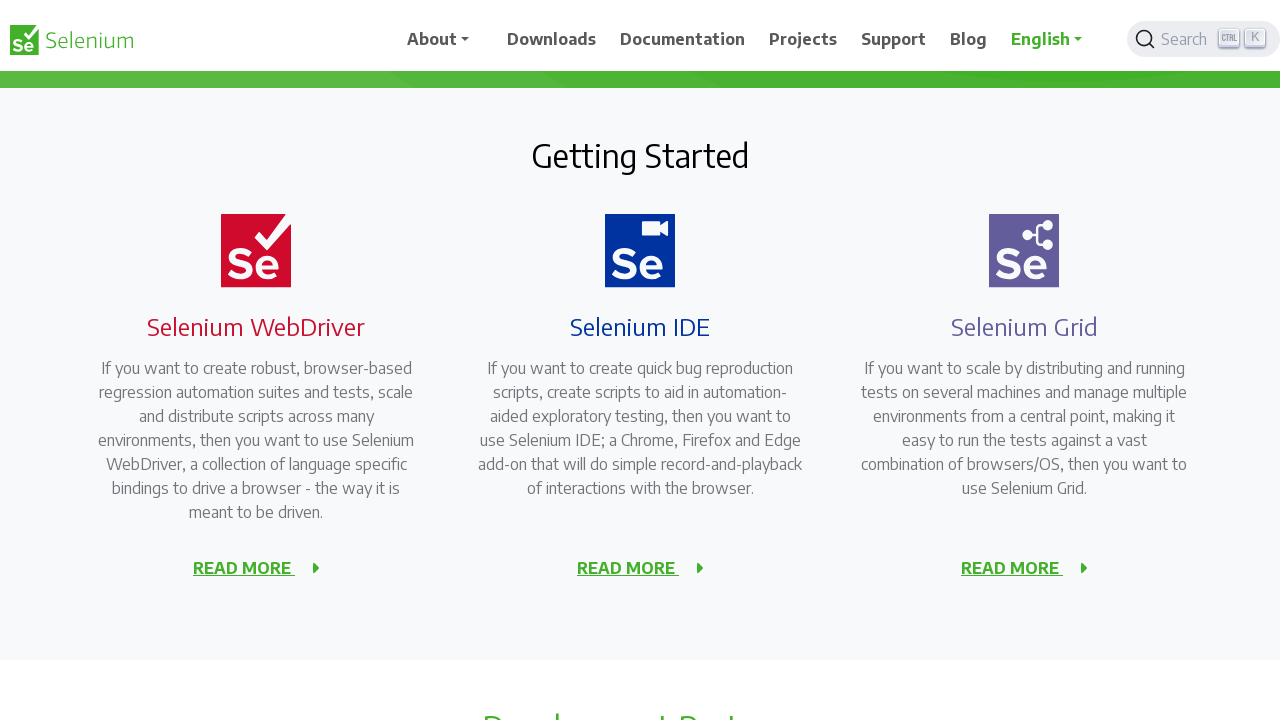

Waited 1 second for page content to settle
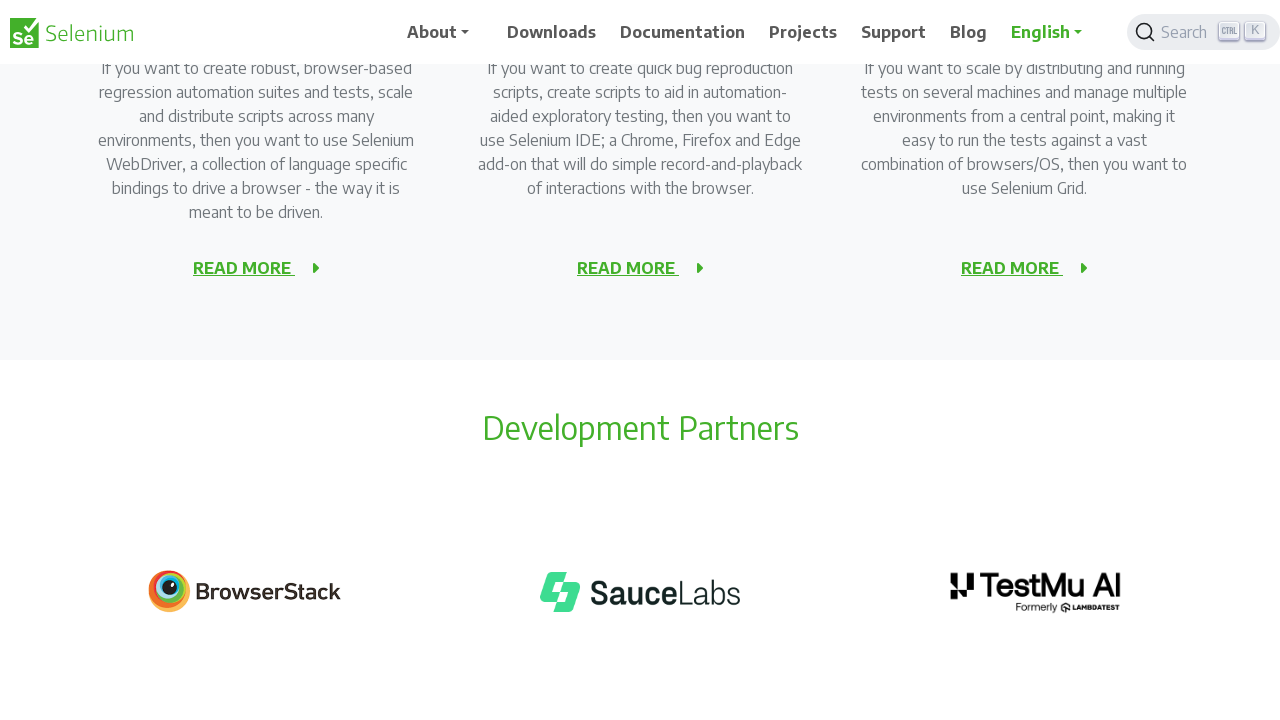

Scrolled down 300 pixels using JavaScript
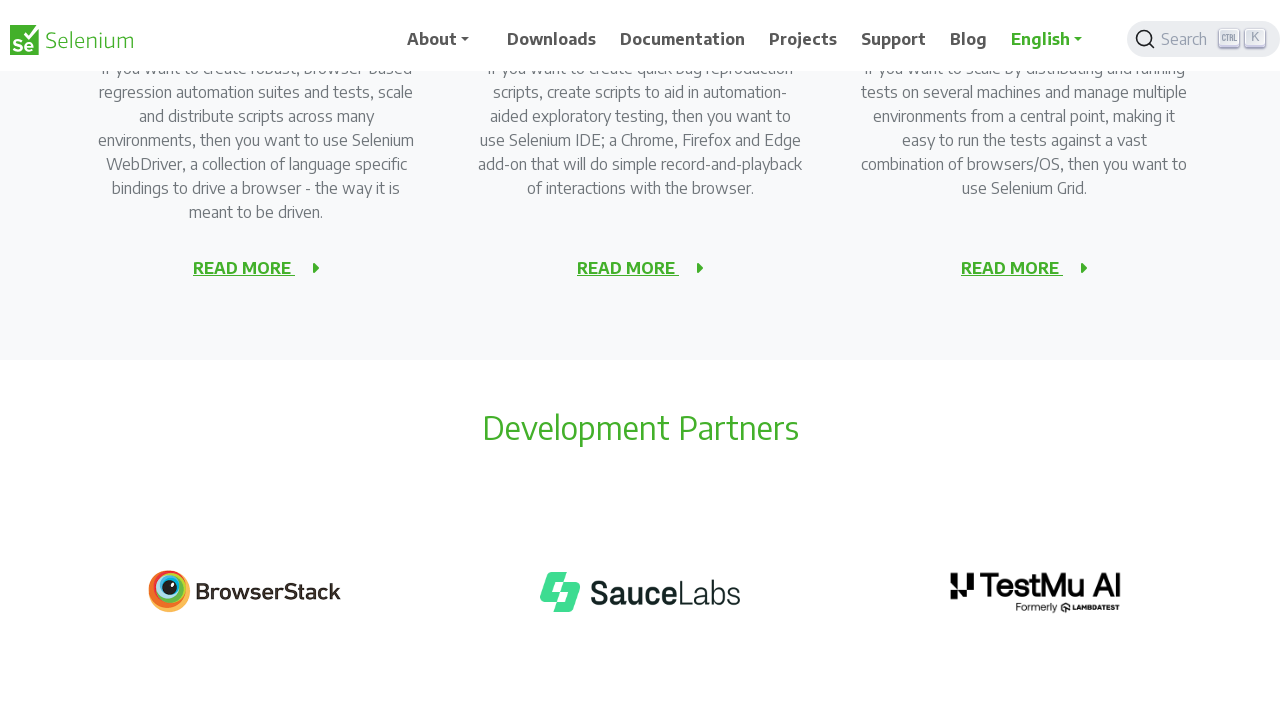

Waited 1 second for page content to settle
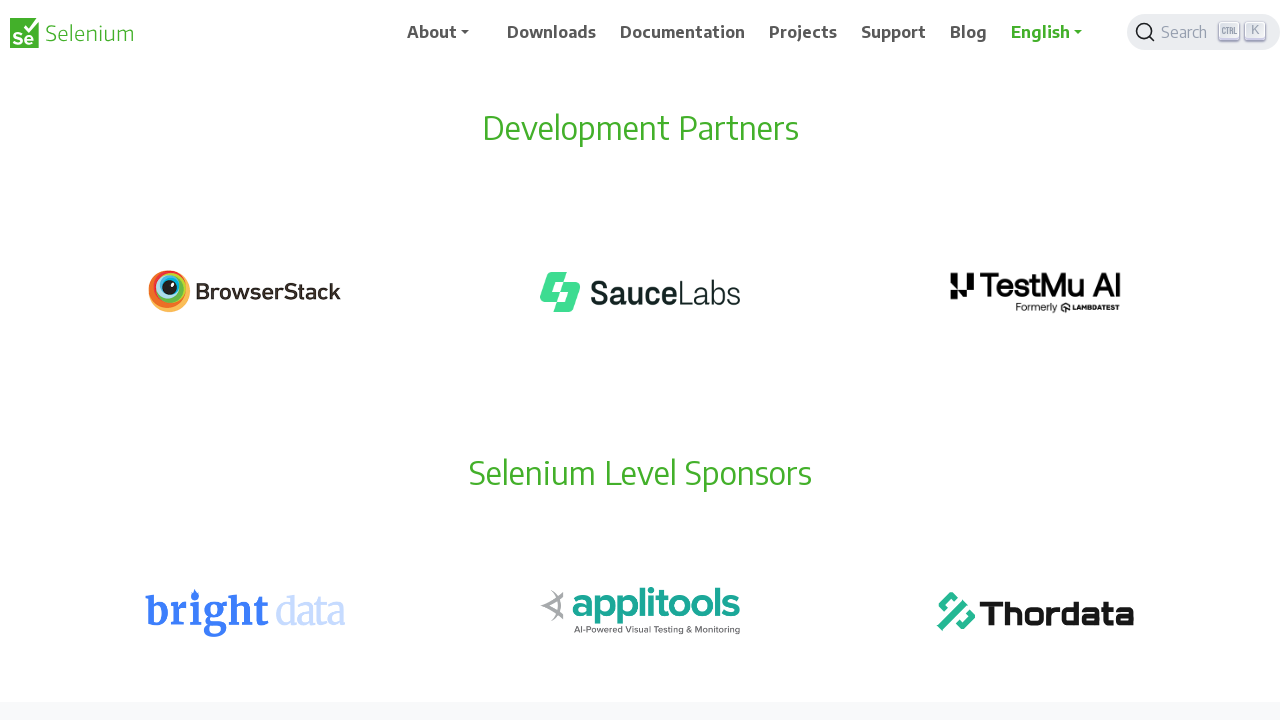

Scrolled down 300 pixels using JavaScript
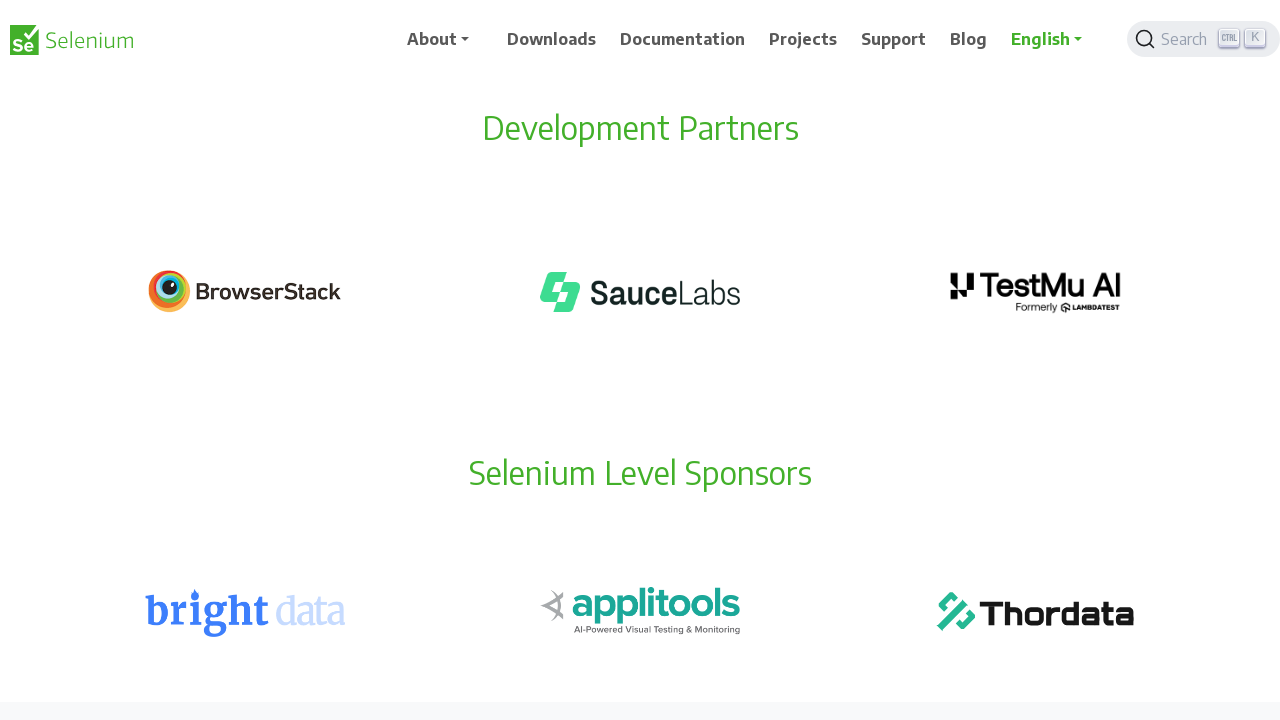

Waited 1 second for page content to settle
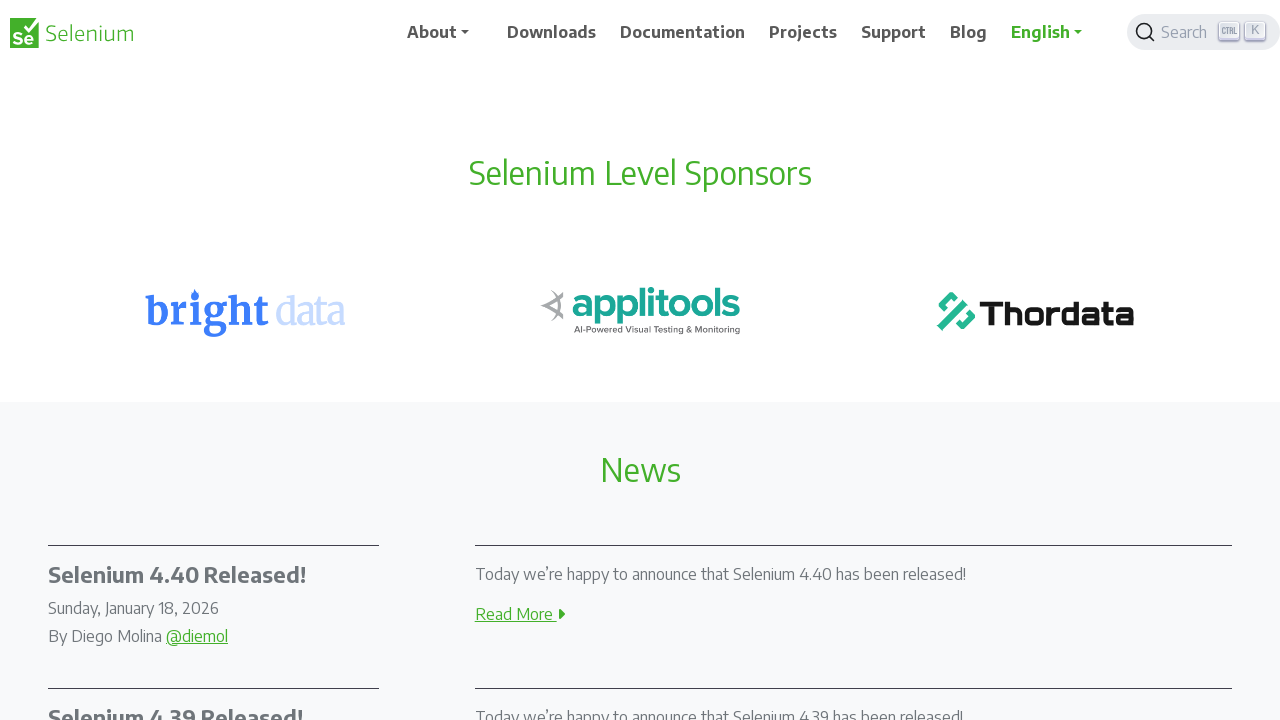

Scrolled down 300 pixels using JavaScript
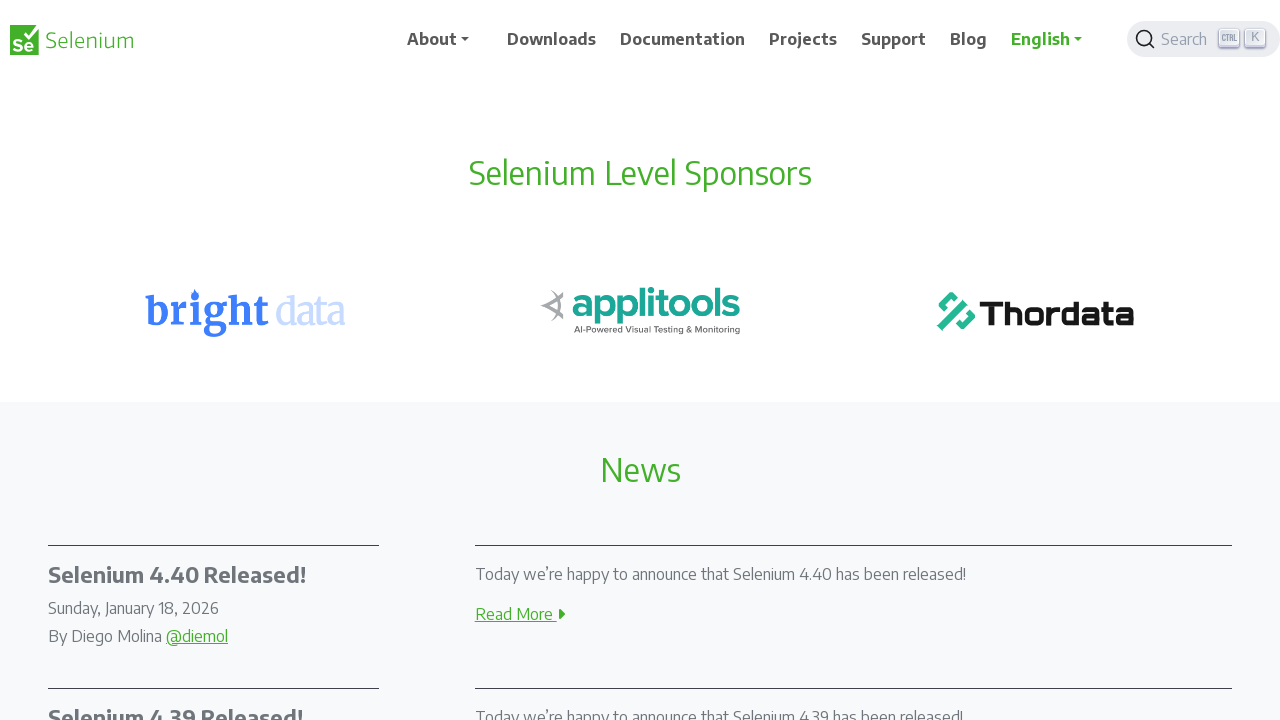

Waited 1 second for page content to settle
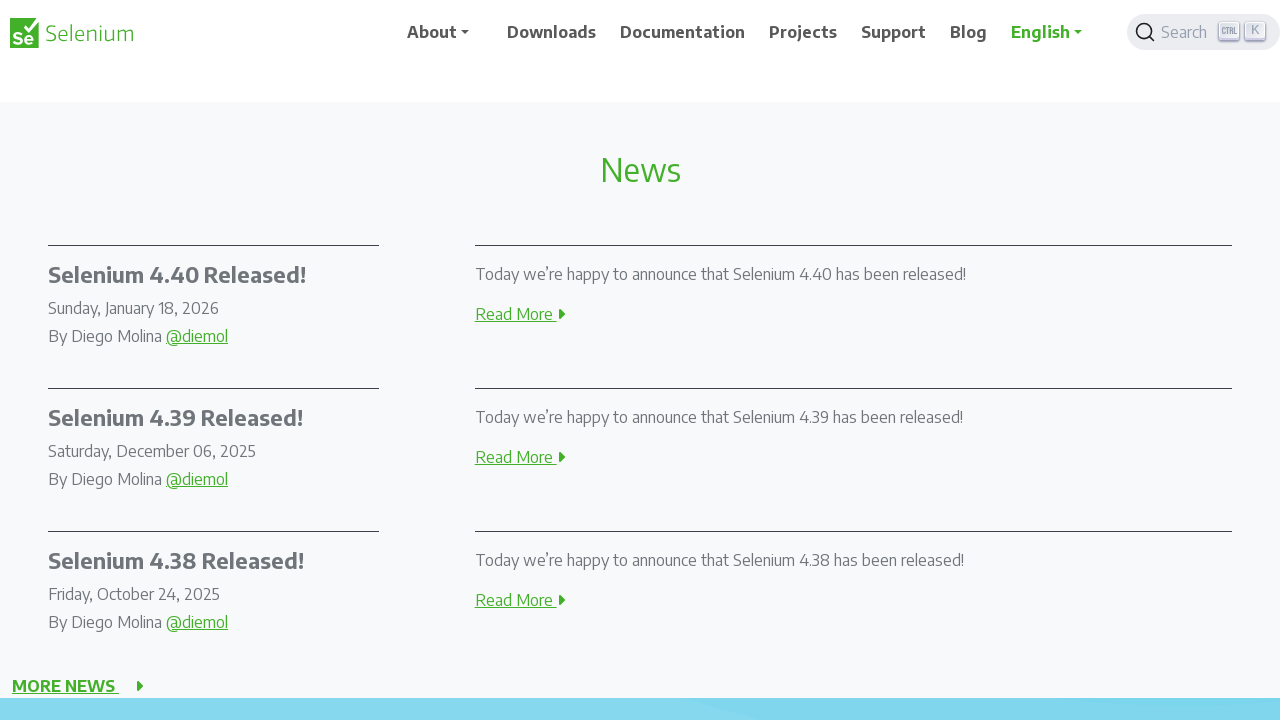

Scrolled down 300 pixels using JavaScript
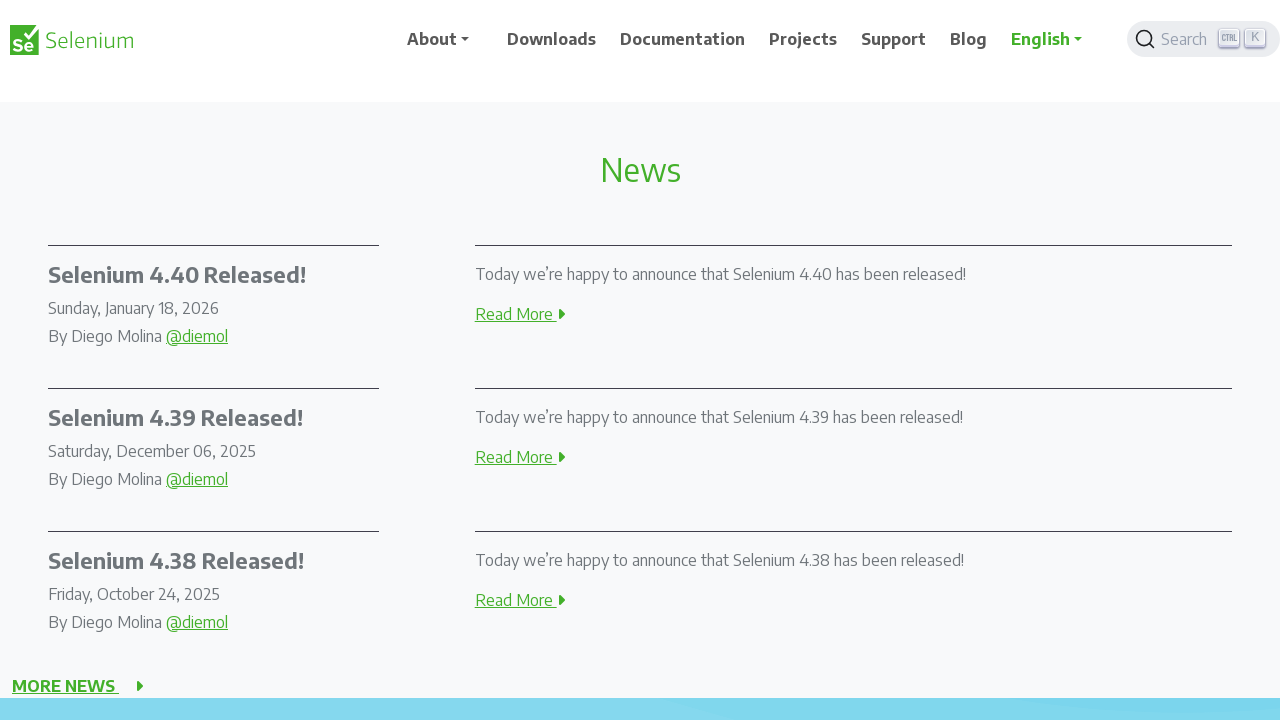

Waited 1 second for page content to settle
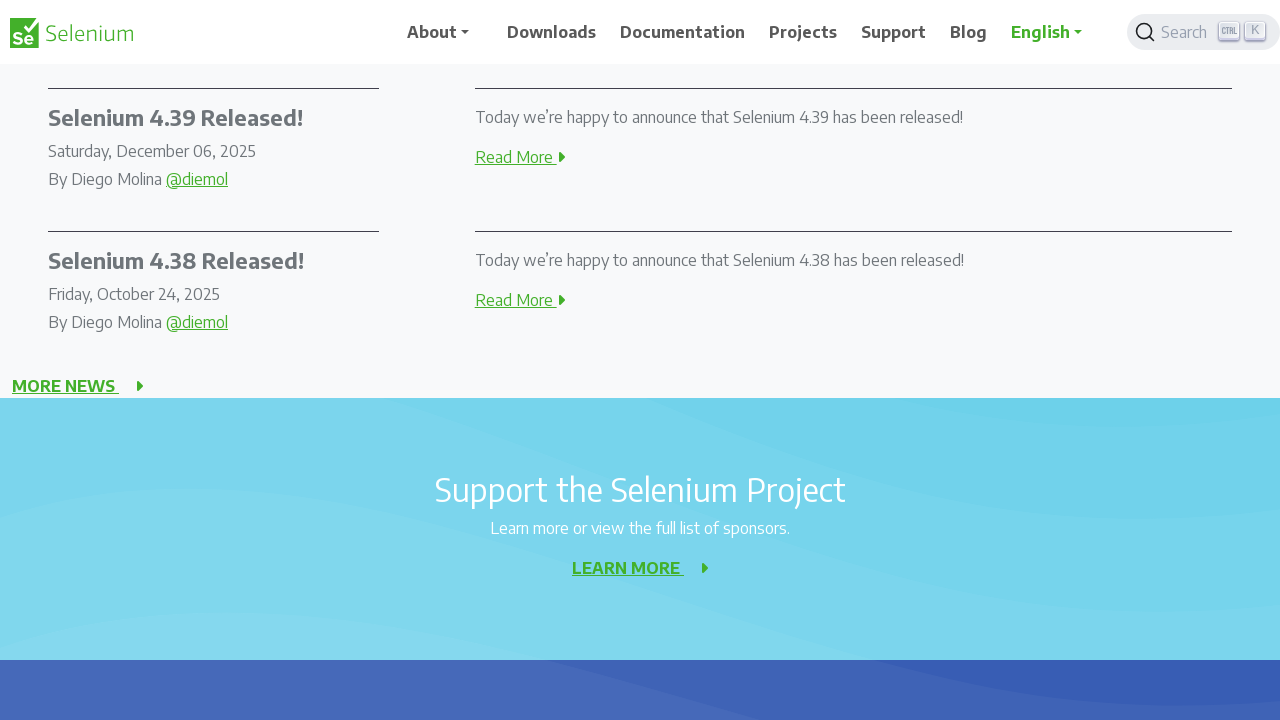

Scrolled down 300 pixels using JavaScript
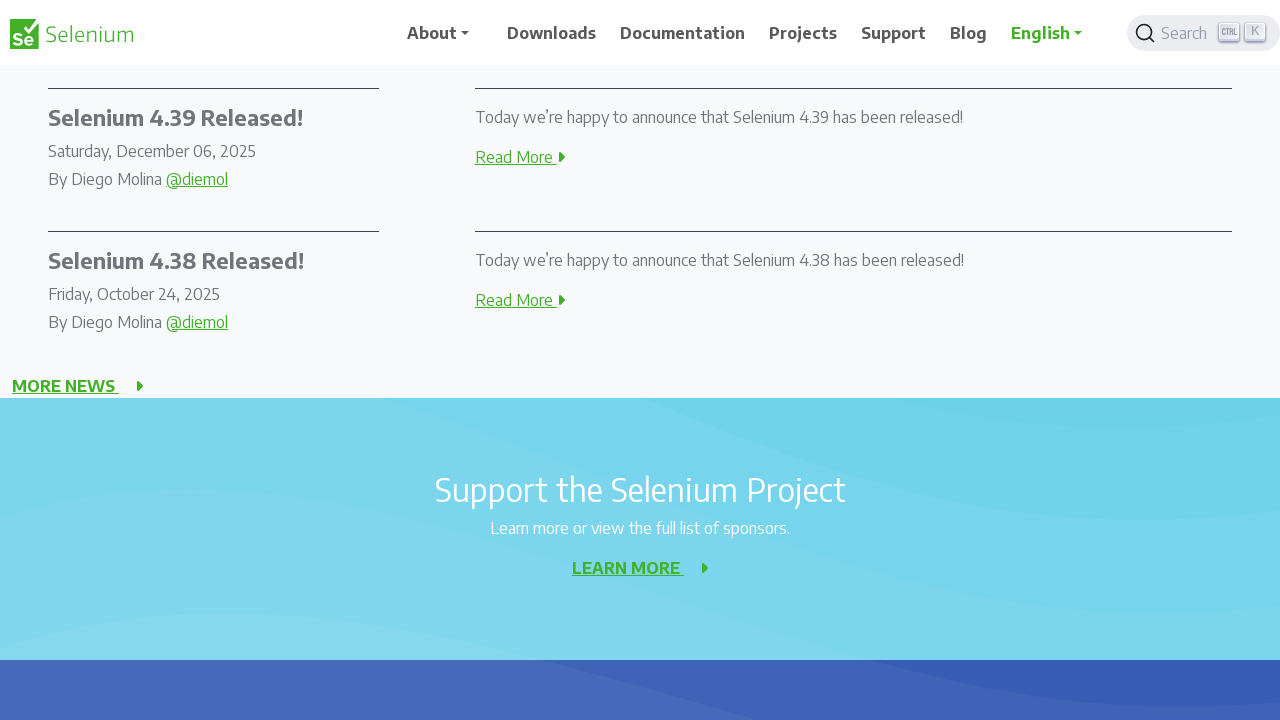

Waited 1 second for page content to settle
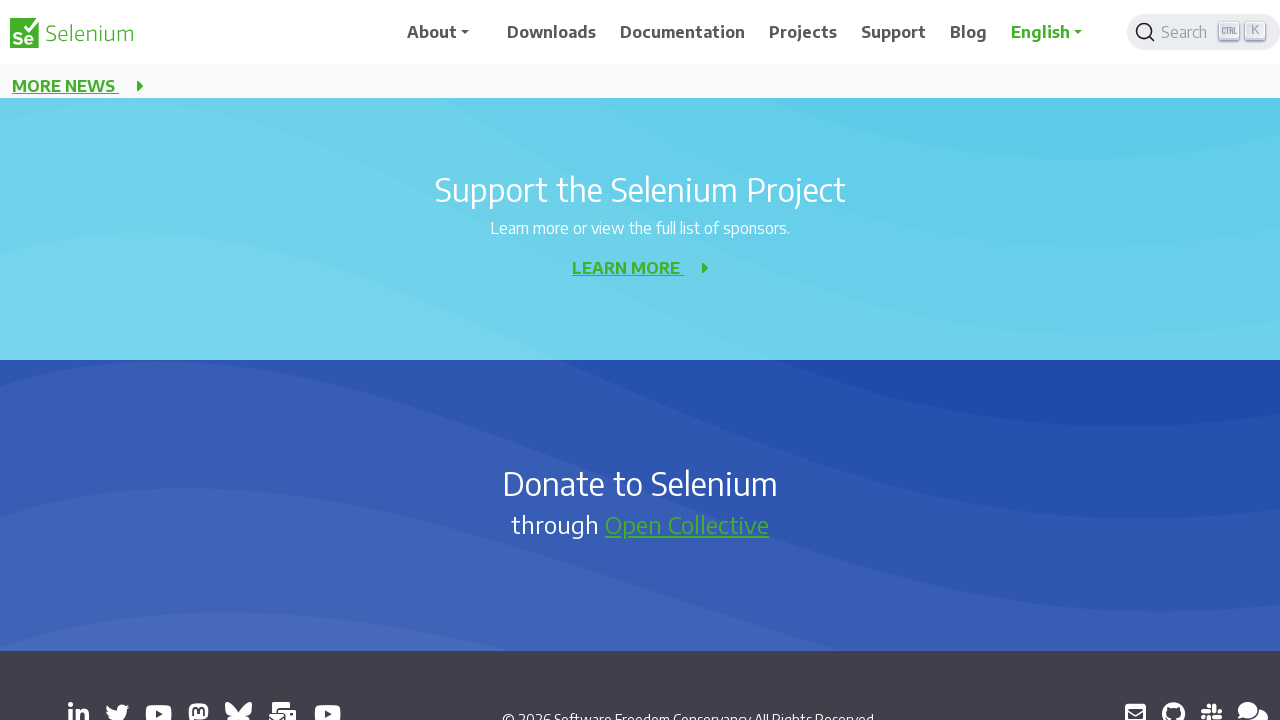

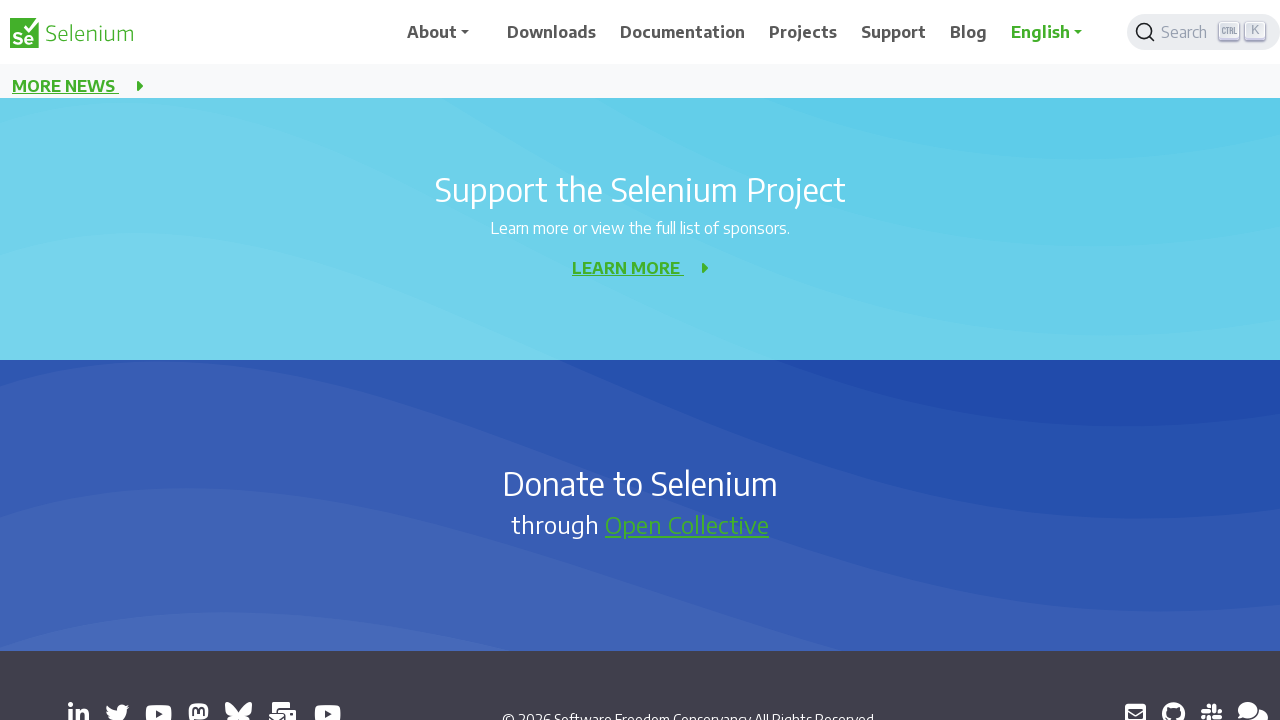